Tests a text box form submission by filling in name, email, and address fields then submitting the form

Starting URL: https://demoqa.com/text-box

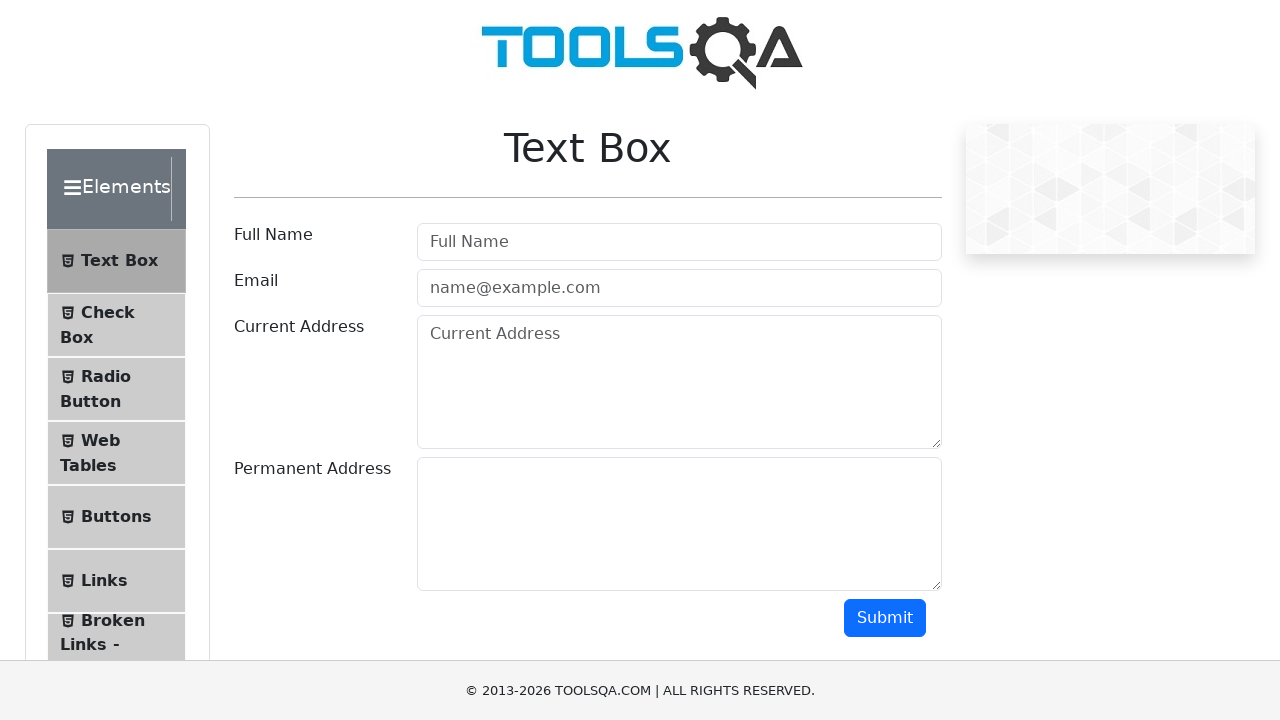

Filled full name field with 'John Smith' on #userName
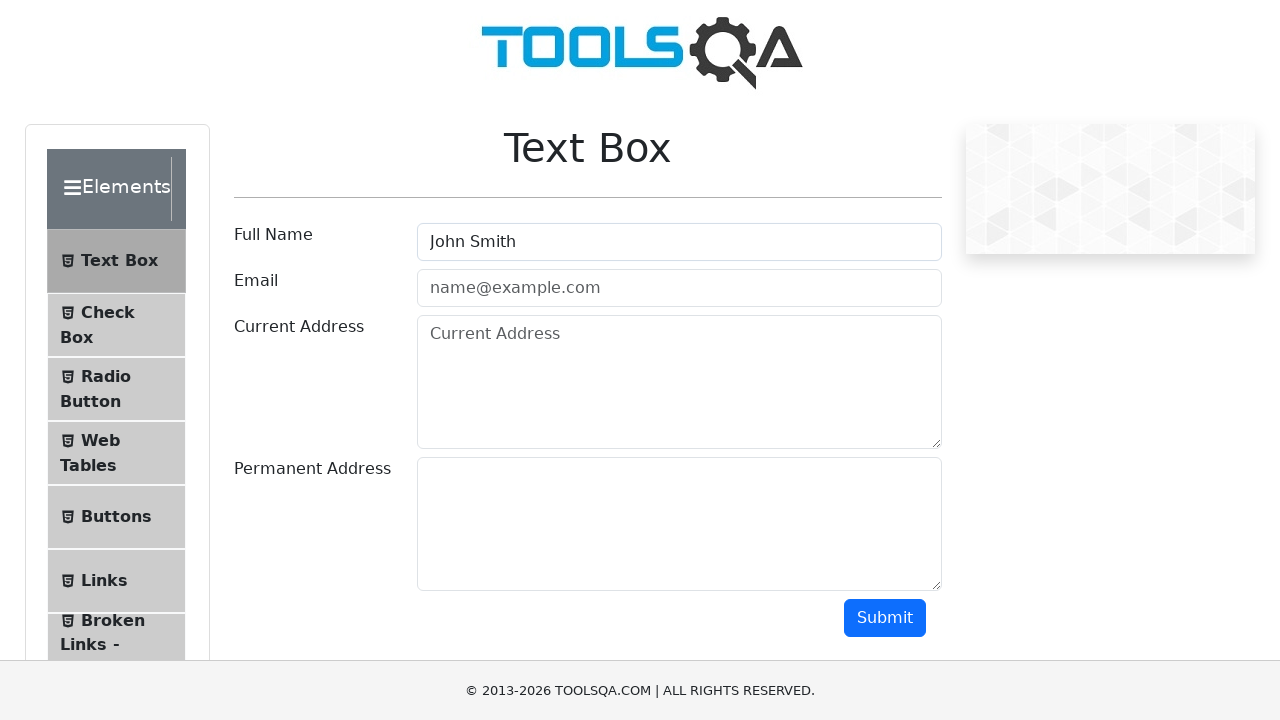

Filled email field with 'john.smith@example.com' on #userEmail
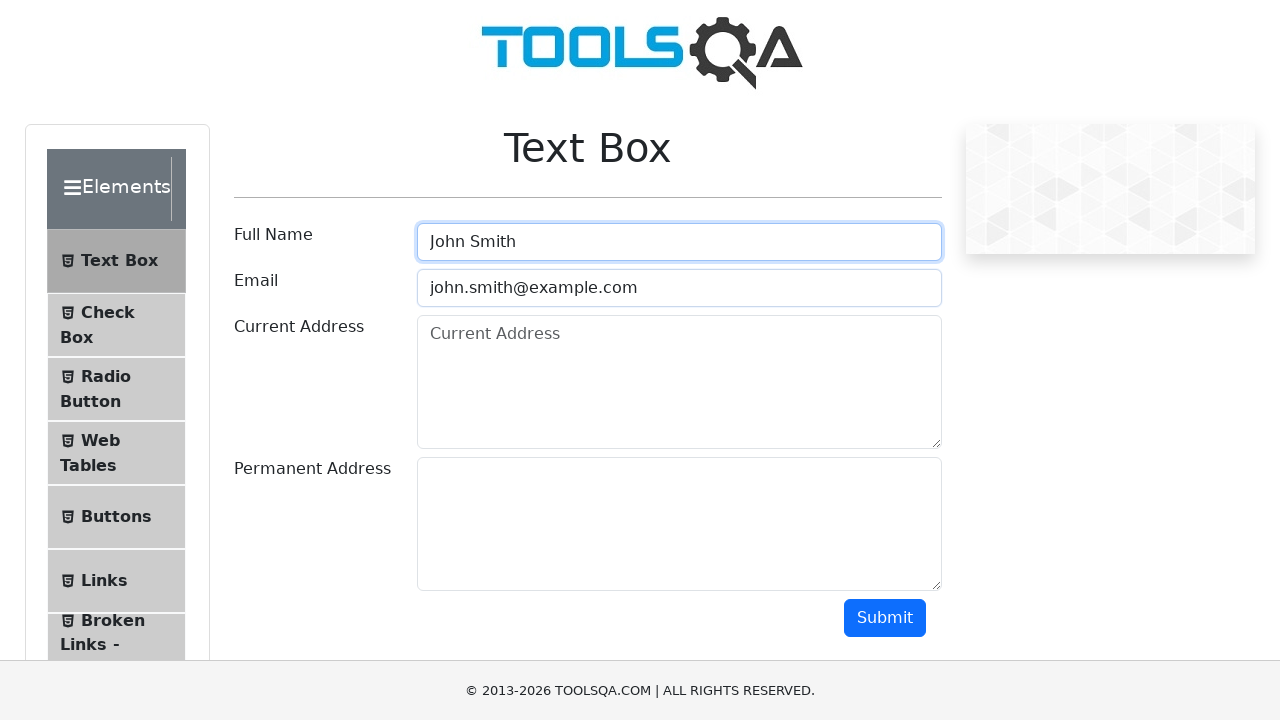

Filled current address field with '123 Main Street, New York, NY 10001' on #currentAddress
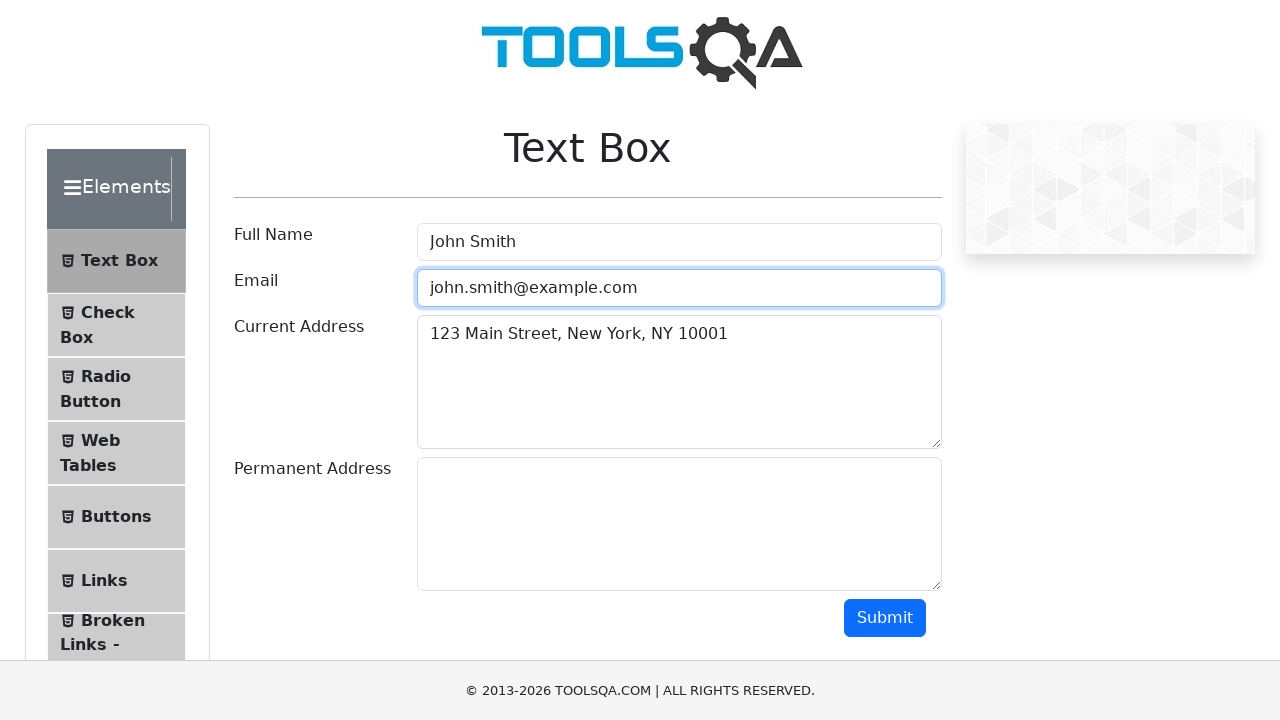

Filled permanent address field with '456 Oak Avenue, Los Angeles, CA 90001' on #permanentAddress
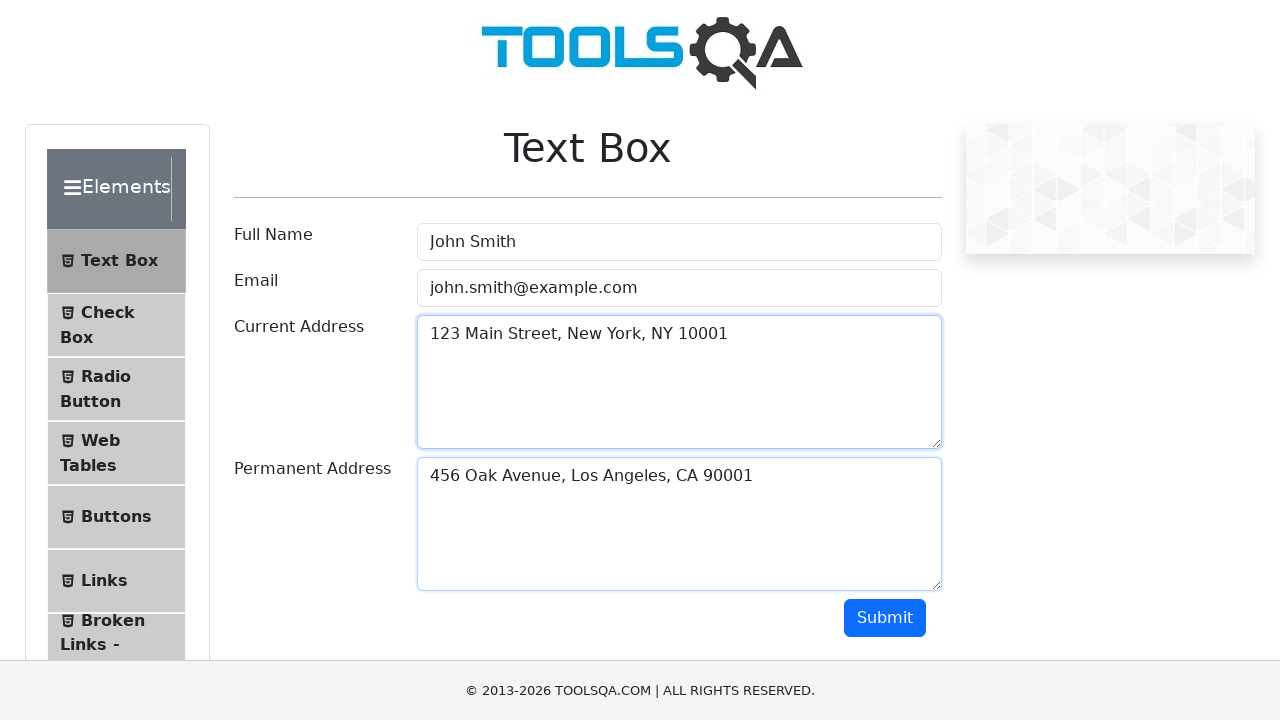

Clicked submit button to submit the form at (885, 618) on #submit
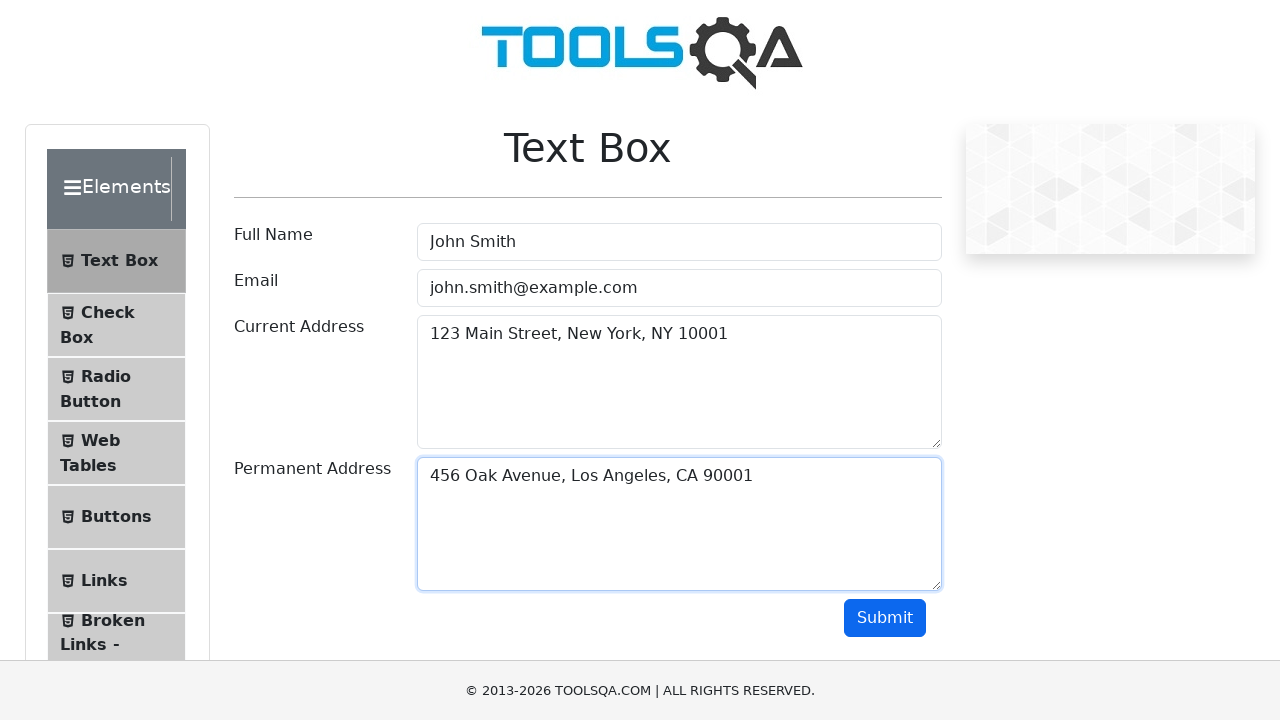

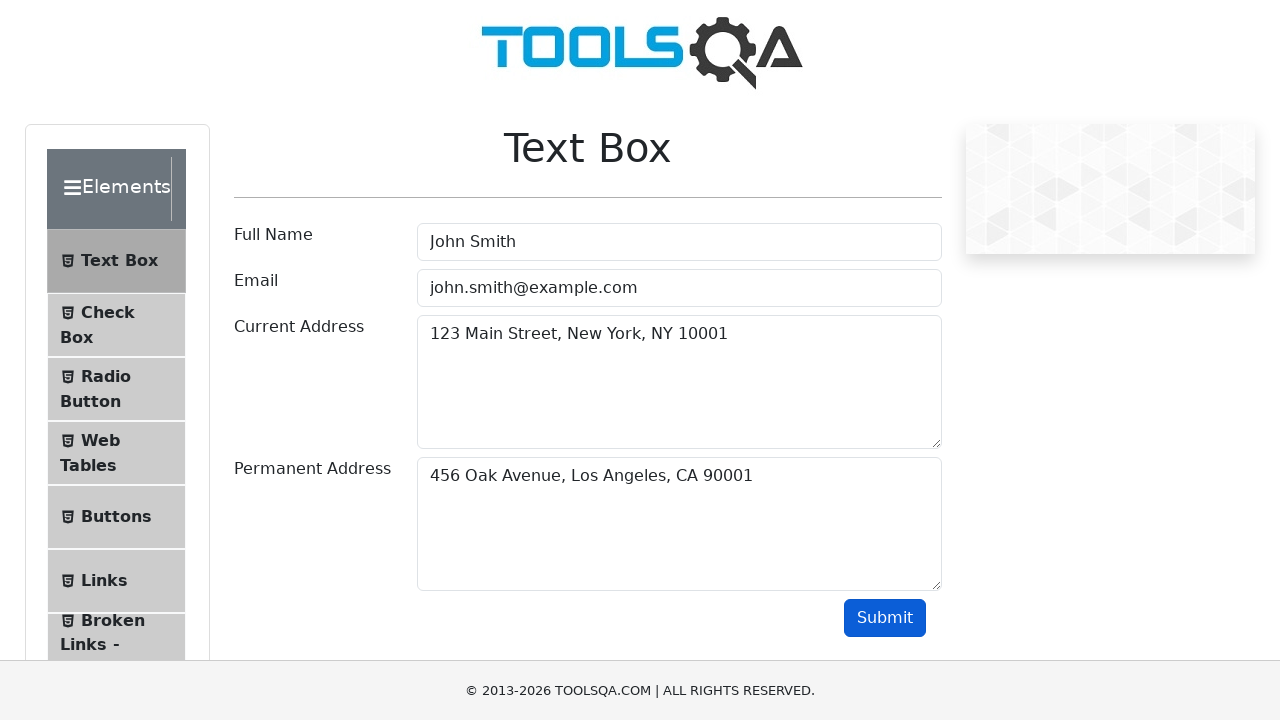